Tests that edits are cancelled when pressing Escape key

Starting URL: https://demo.playwright.dev/todomvc

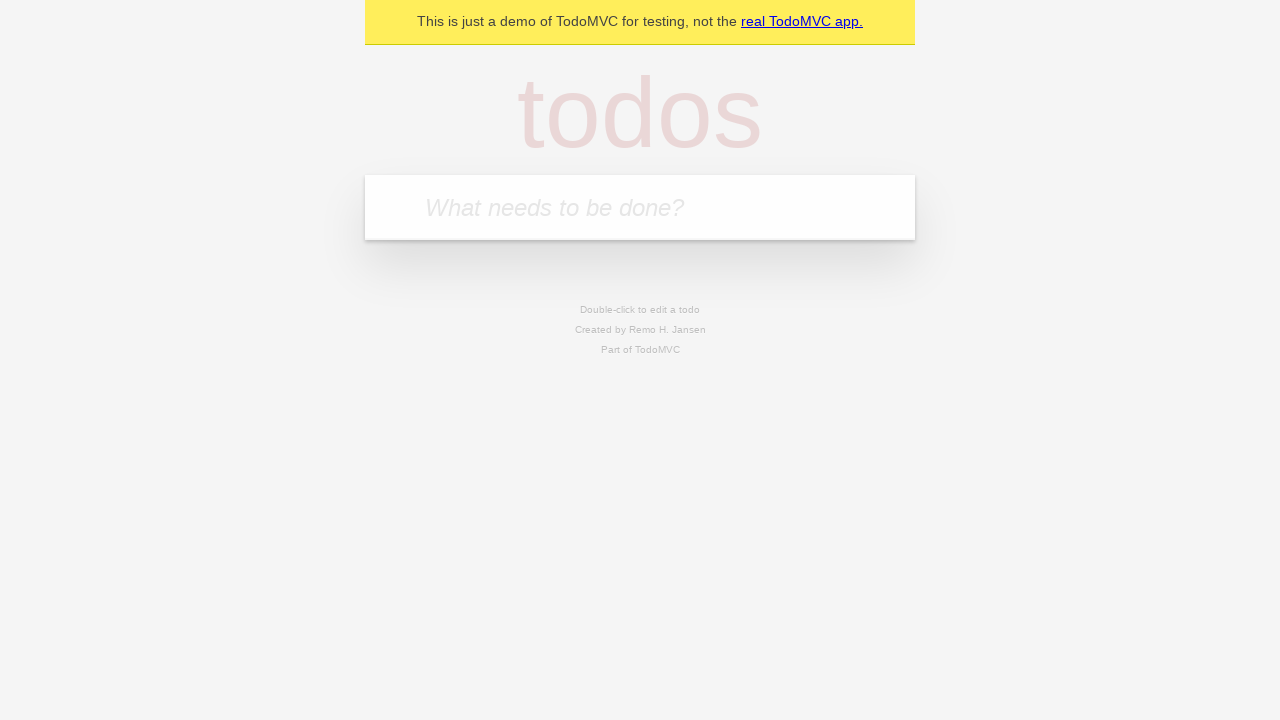

Filled todo input with 'buy some cheese' on internal:attr=[placeholder="What needs to be done?"i]
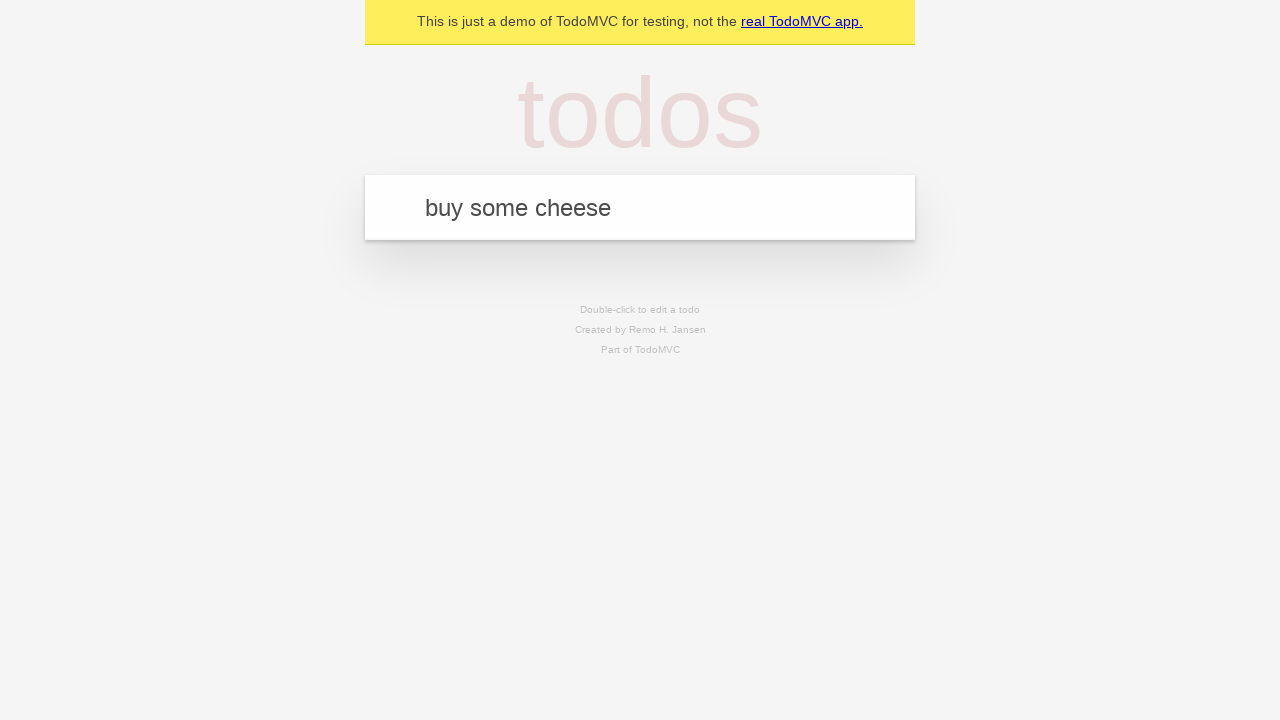

Pressed Enter to add first todo on internal:attr=[placeholder="What needs to be done?"i]
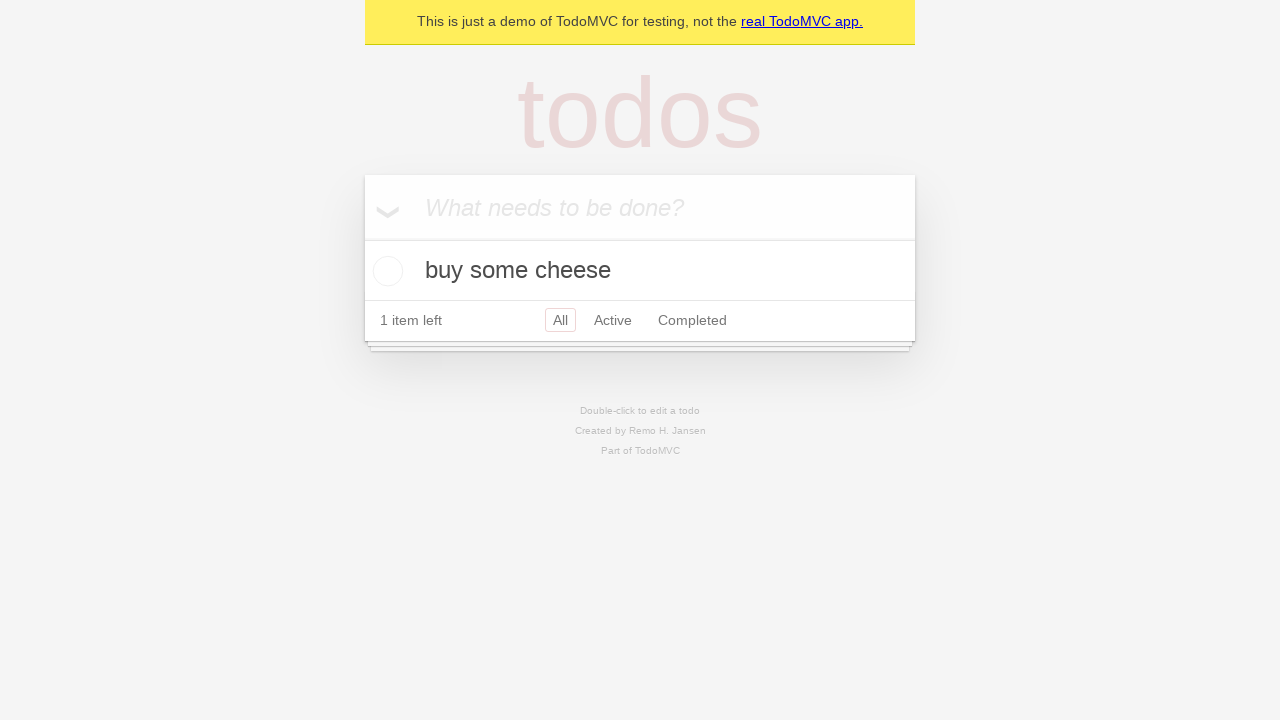

Filled todo input with 'feed the cat' on internal:attr=[placeholder="What needs to be done?"i]
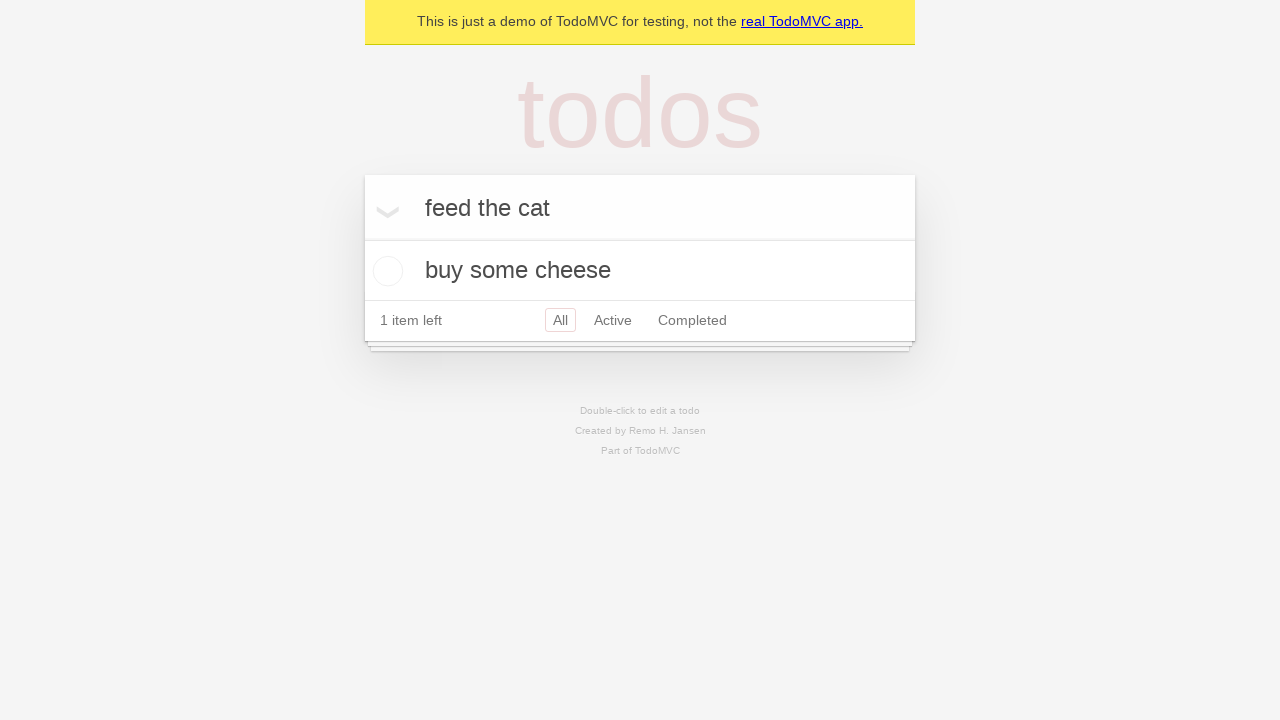

Pressed Enter to add second todo on internal:attr=[placeholder="What needs to be done?"i]
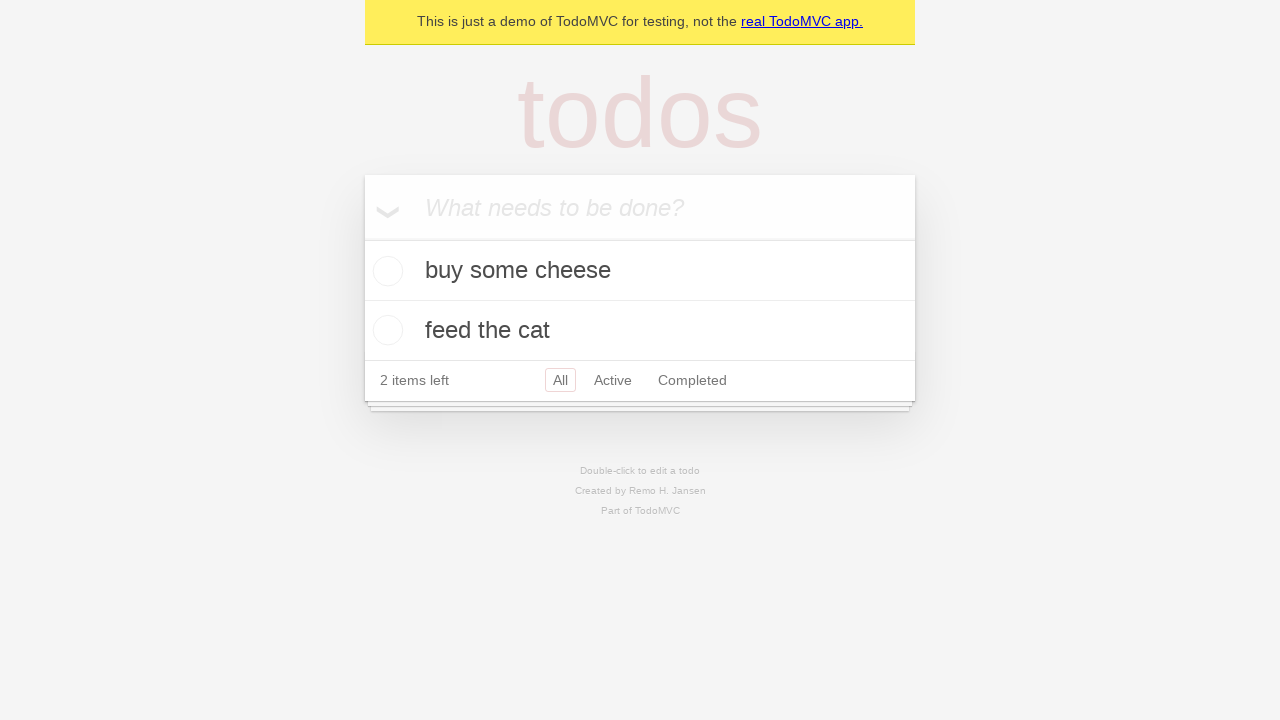

Filled todo input with 'book a doctors appointment' on internal:attr=[placeholder="What needs to be done?"i]
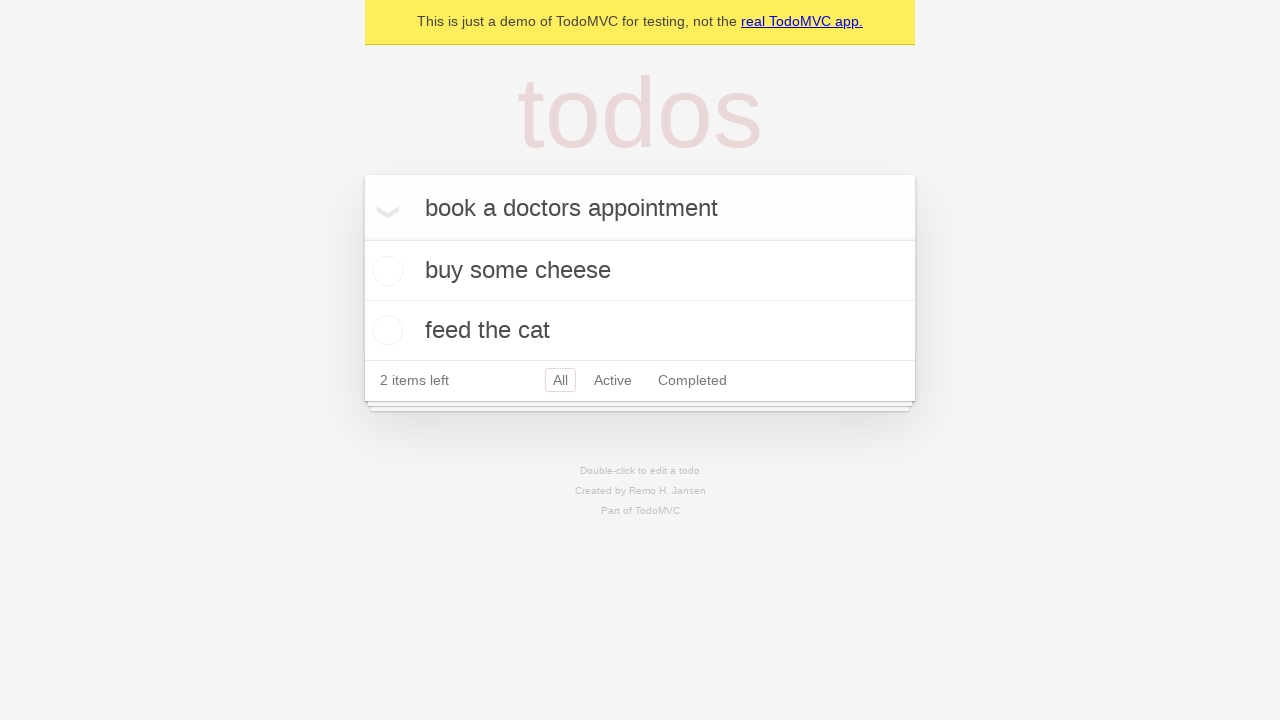

Pressed Enter to add third todo on internal:attr=[placeholder="What needs to be done?"i]
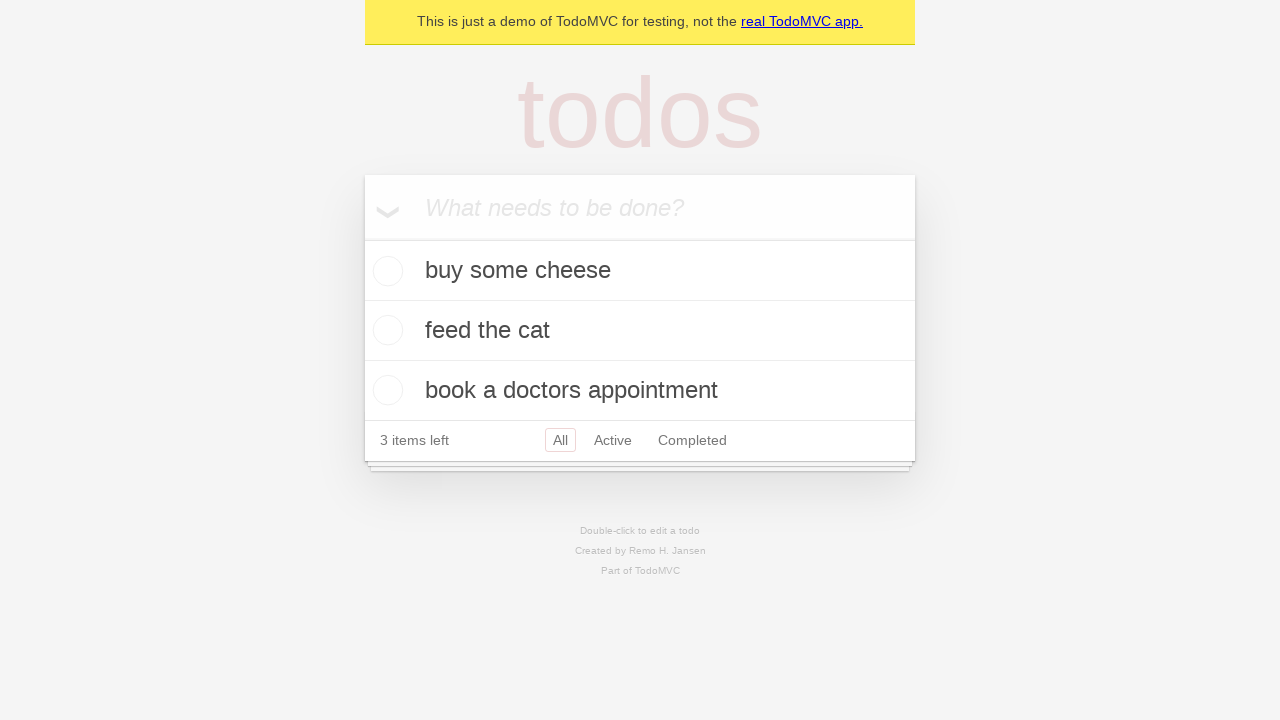

Double-clicked second todo to enter edit mode at (640, 331) on [data-testid='todo-item'] >> nth=1
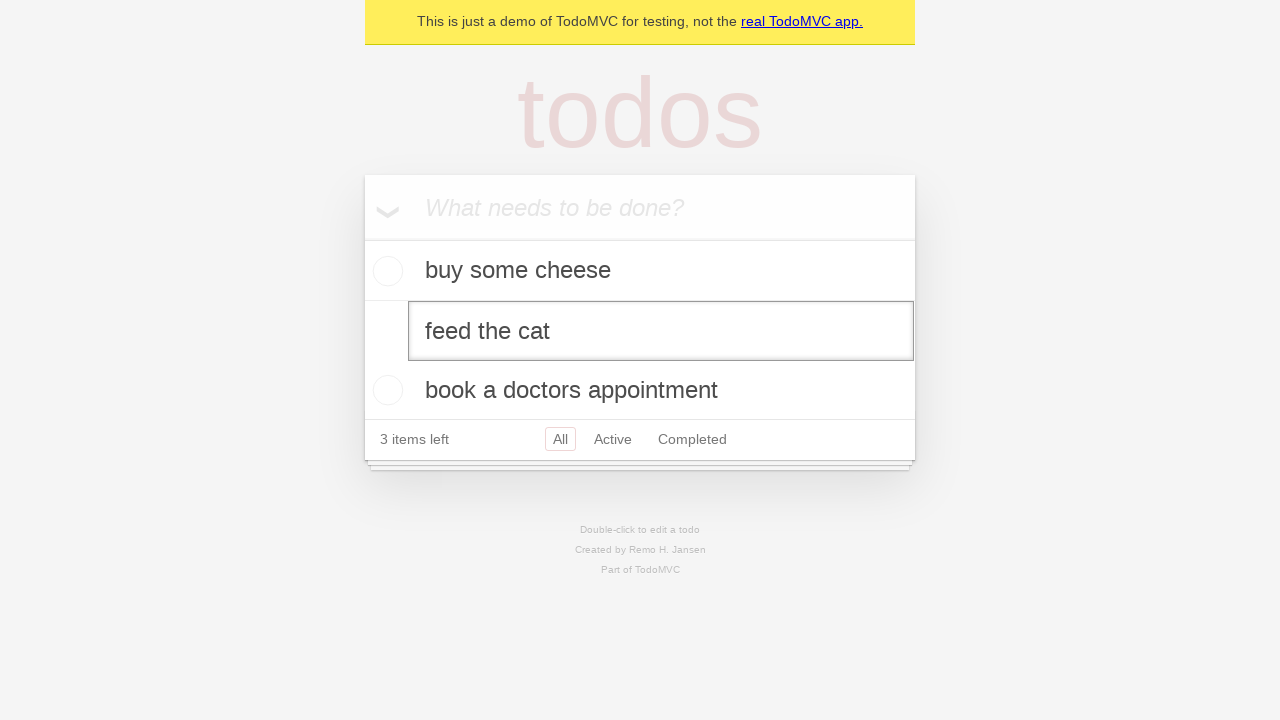

Filled edit textbox with 'buy some sausages' on [data-testid='todo-item'] >> nth=1 >> internal:role=textbox[name="Edit"i]
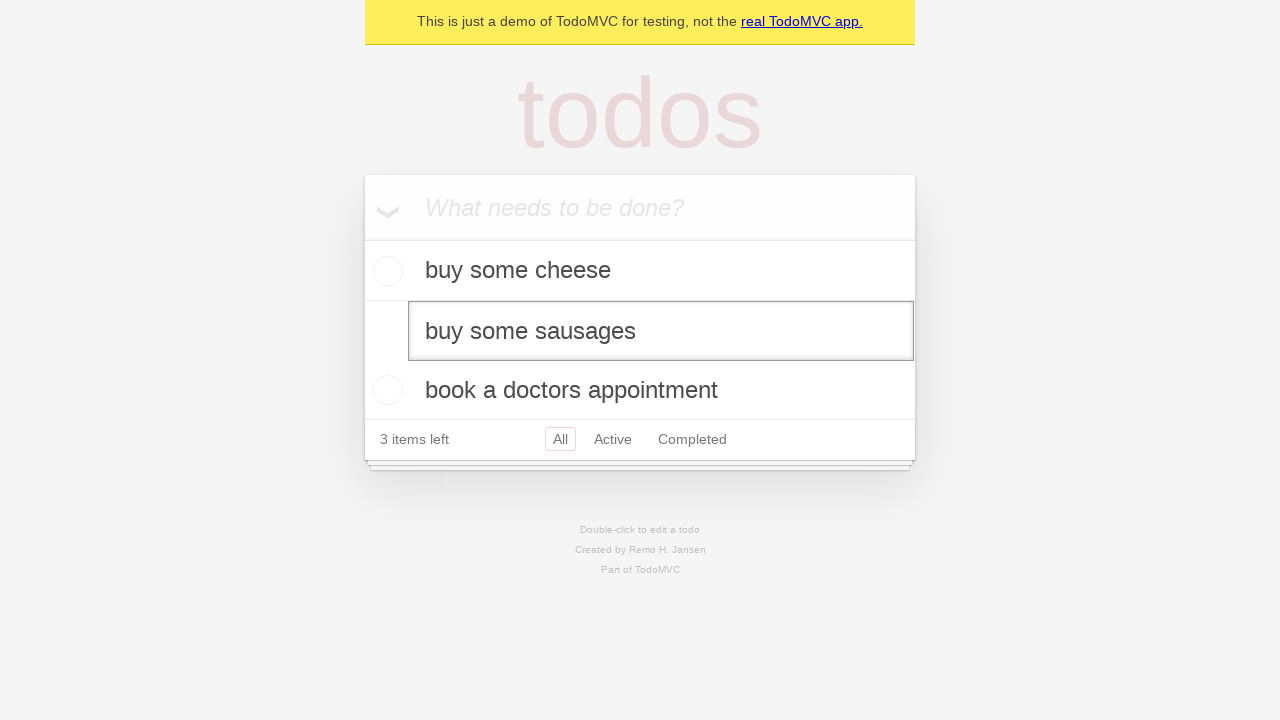

Pressed Escape to cancel the edit on [data-testid='todo-item'] >> nth=1 >> internal:role=textbox[name="Edit"i]
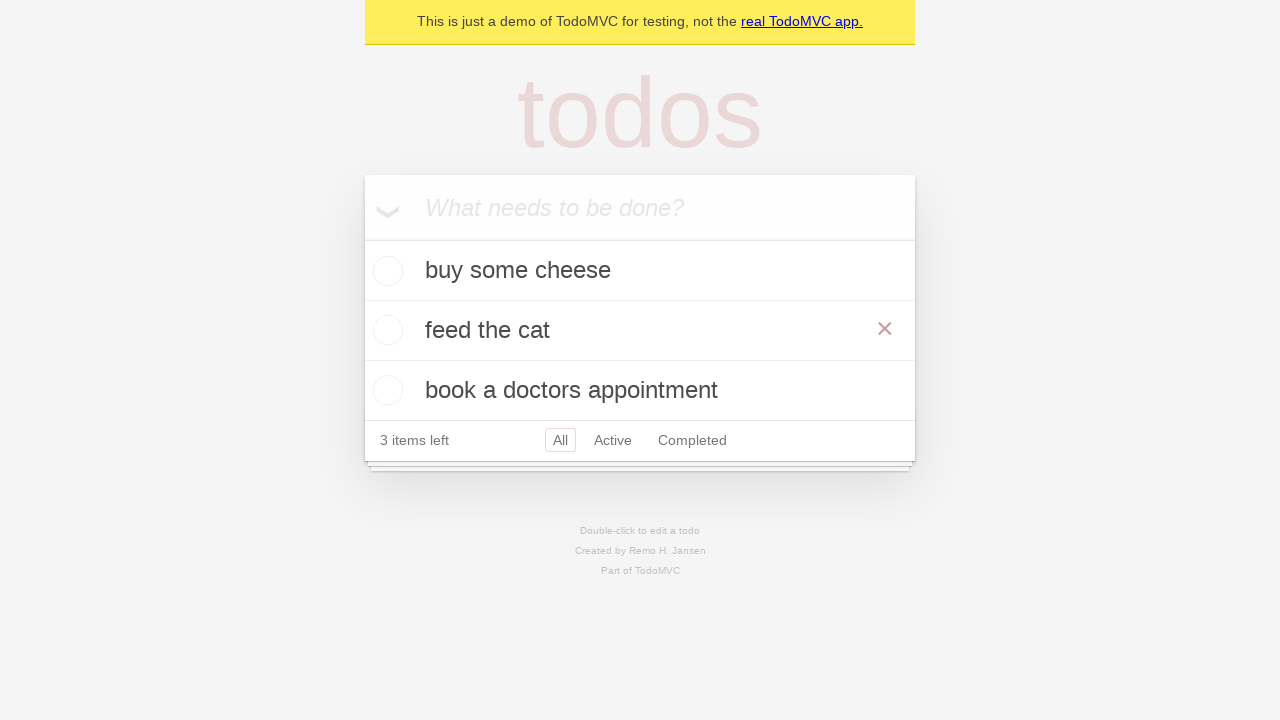

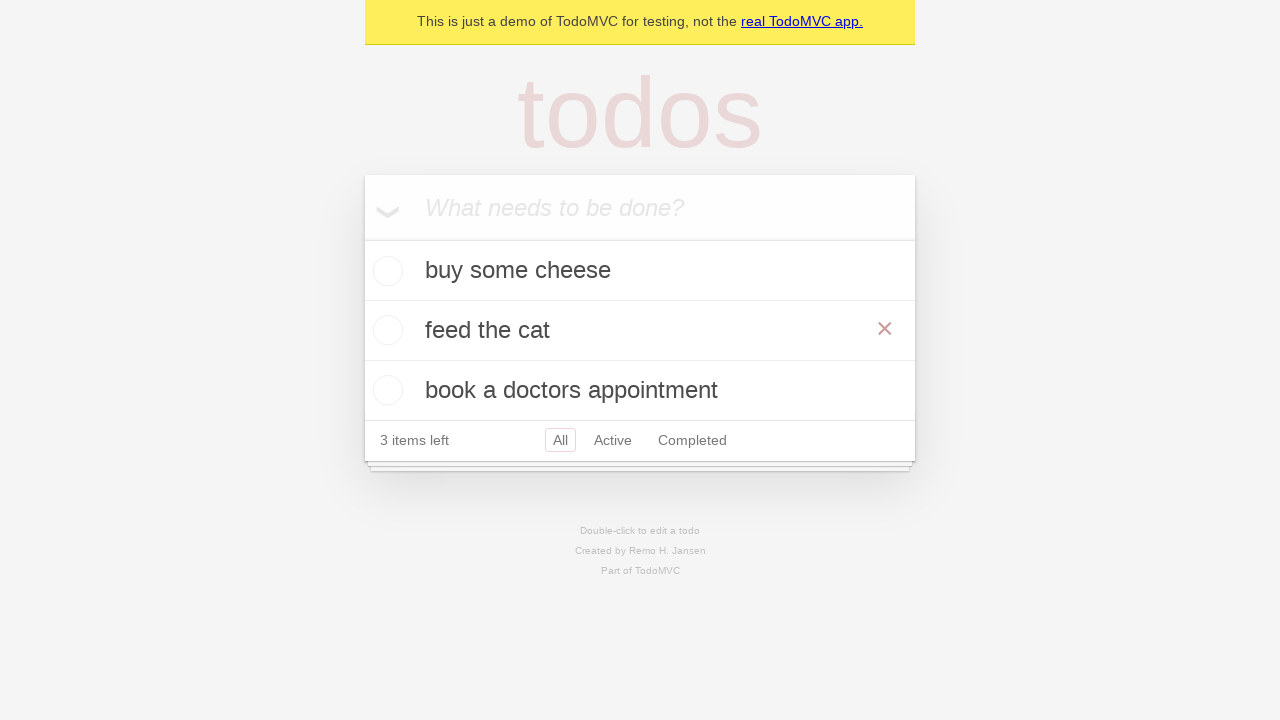